Navigates to SpiceJet beta website and simulates keyboard interactions by pressing TAB and ENTER keys, likely to interact with a popup or modal dialog.

Starting URL: https://beta.spicejet.com/

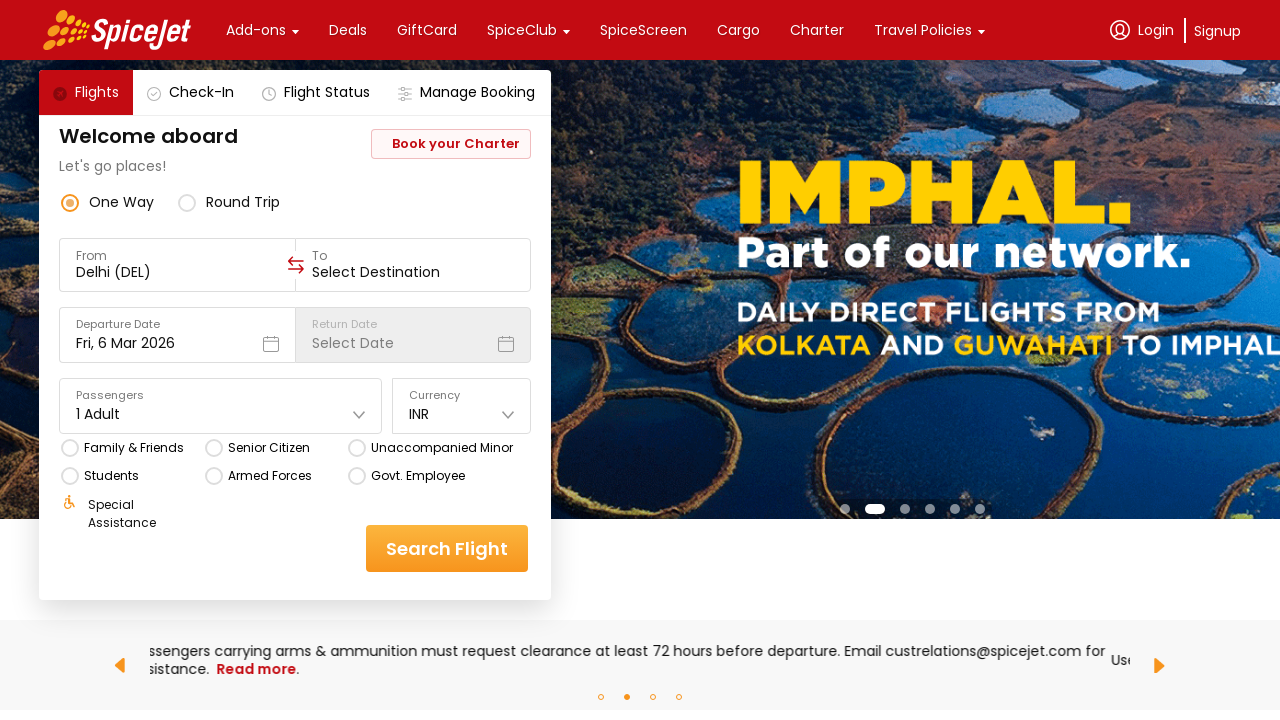

Pressed TAB key to navigate focus in popup/modal
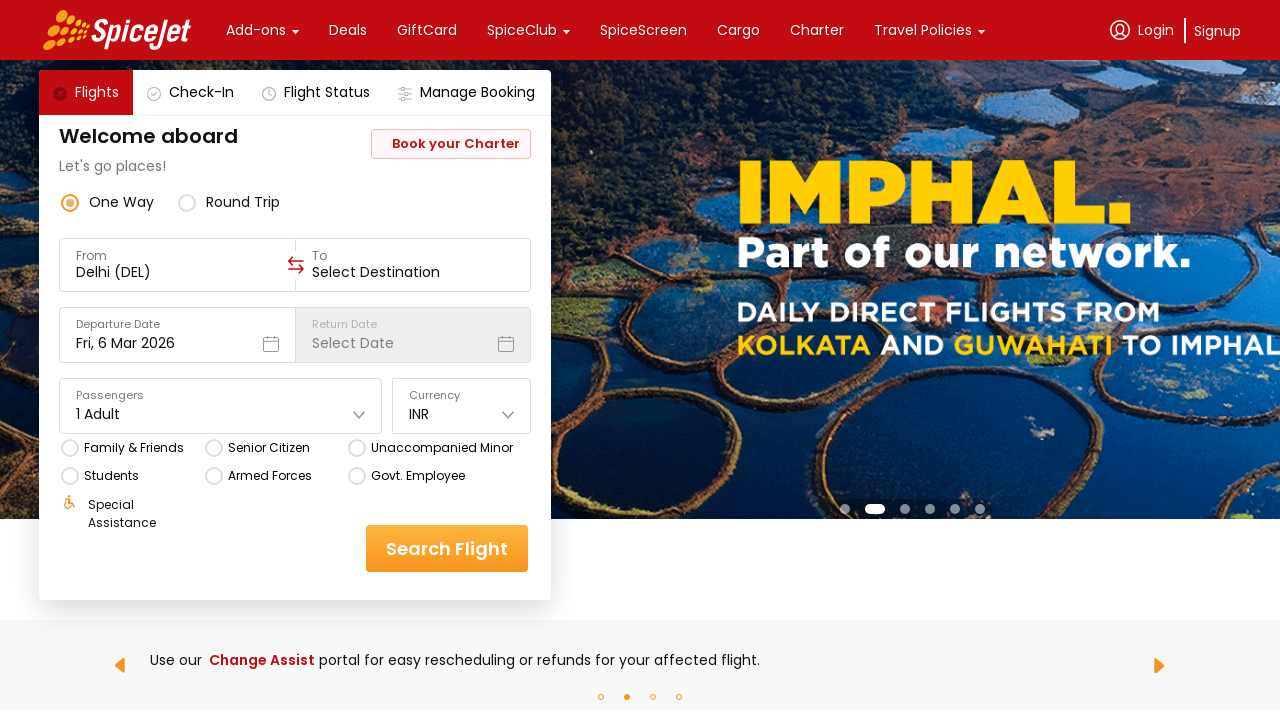

Pressed ENTER key to confirm/activate focused element
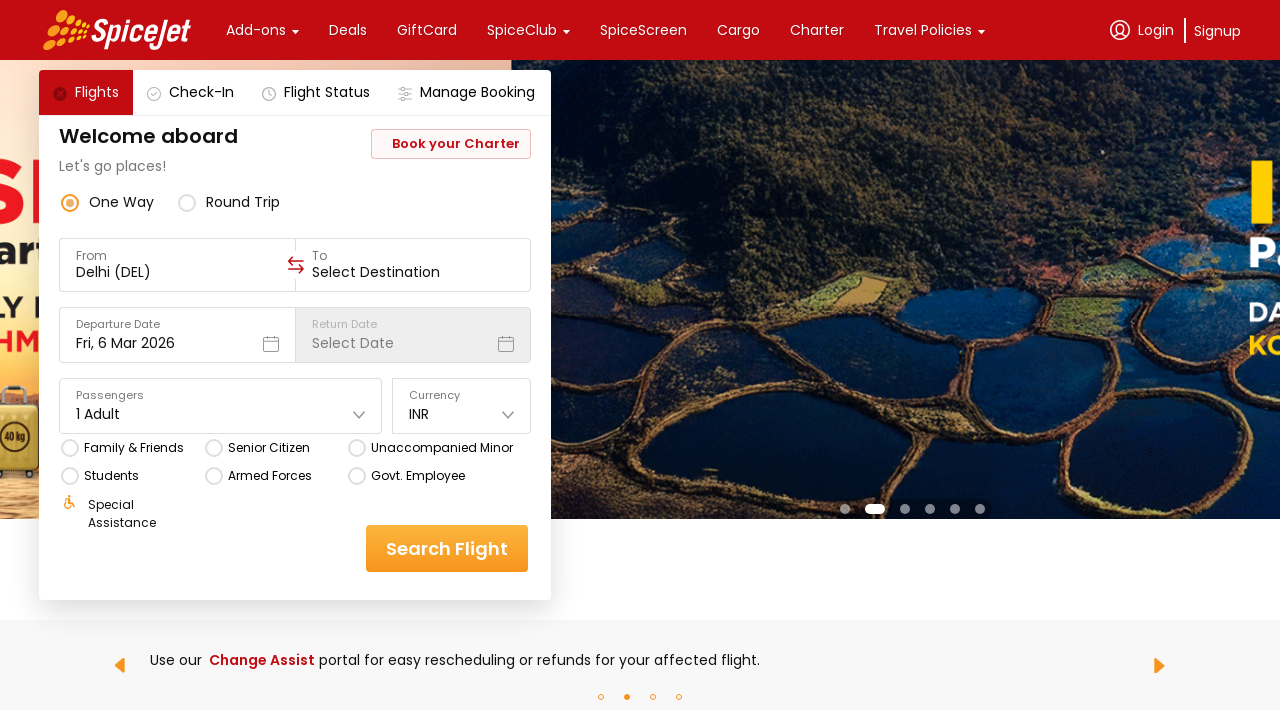

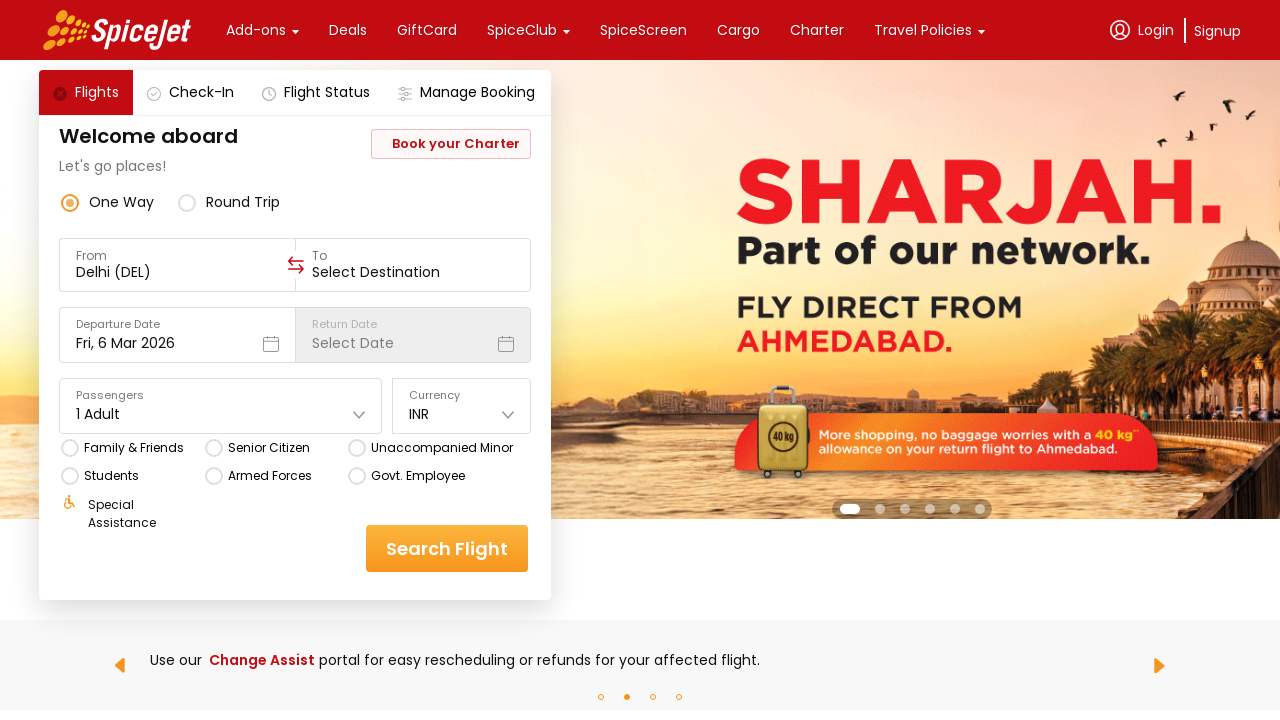